Tests navigation through footer links by opening each link in a new tab using keyboard shortcuts and then iterating through all opened tabs to retrieve their titles

Starting URL: https://rahulshettyacademy.com/AutomationPractice/

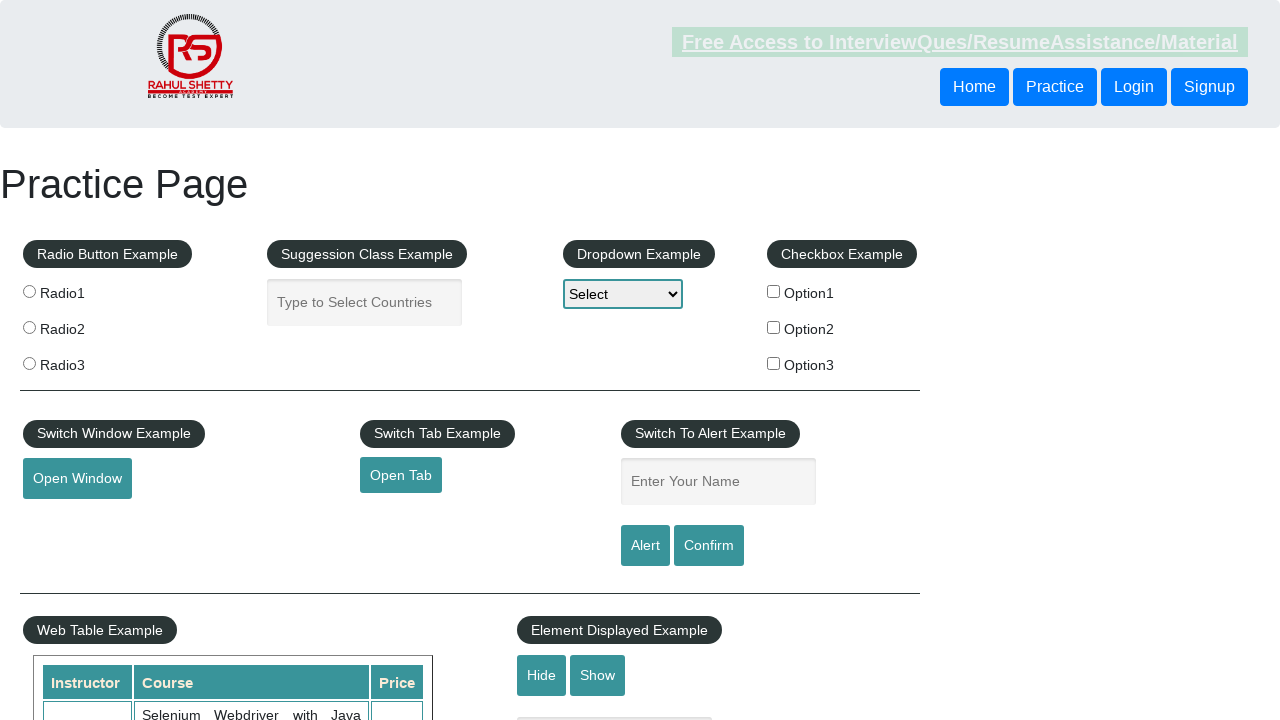

Retrieved all links on the page
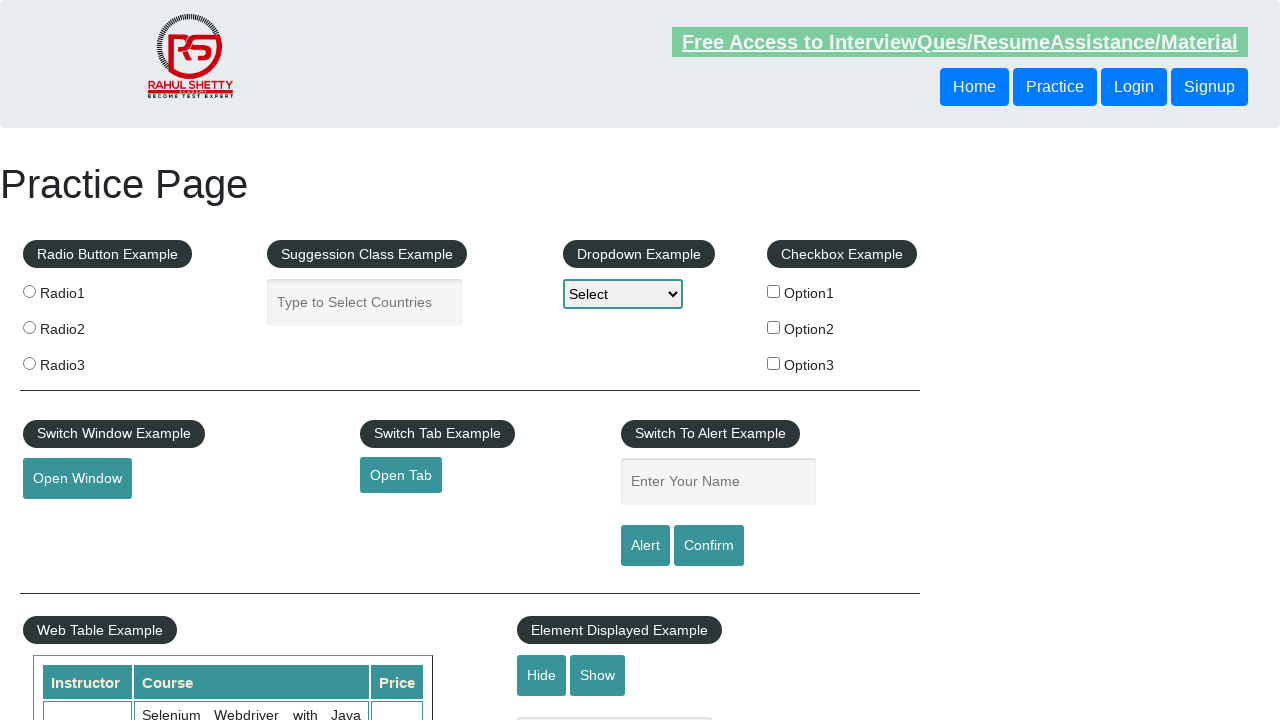

Located footer element with ID 'gf-BIG'
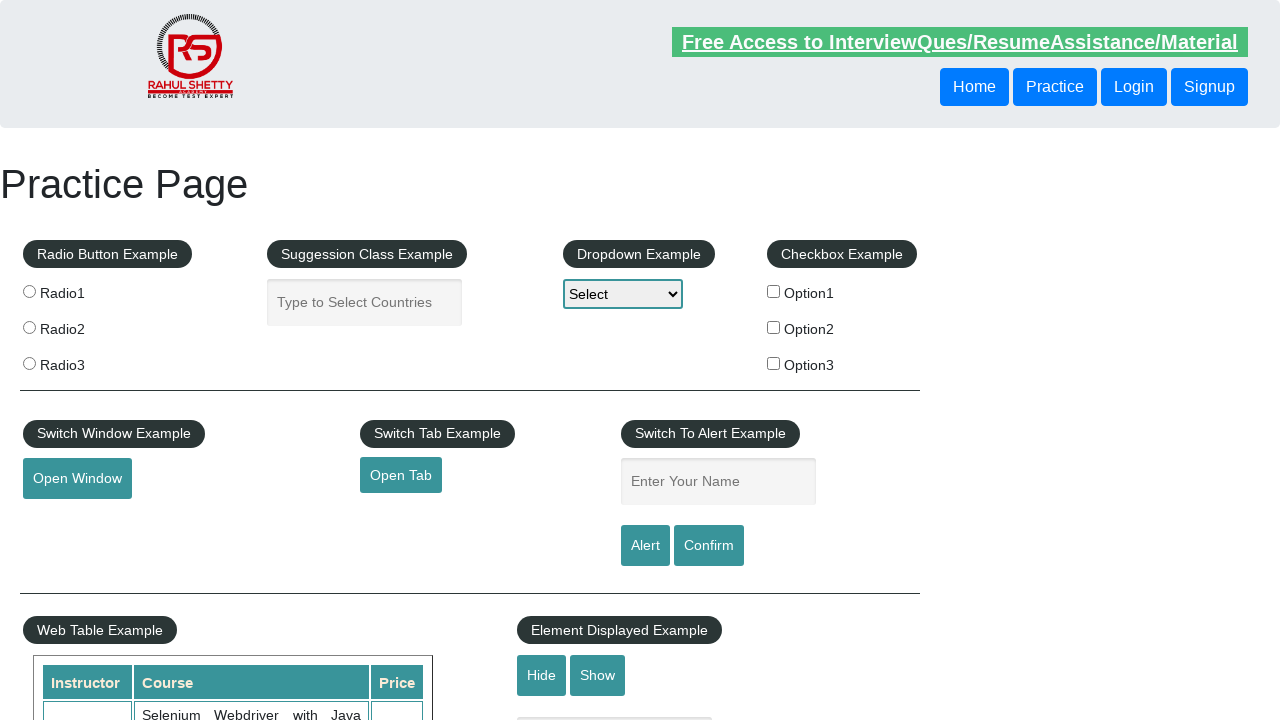

Retrieved all links within the footer
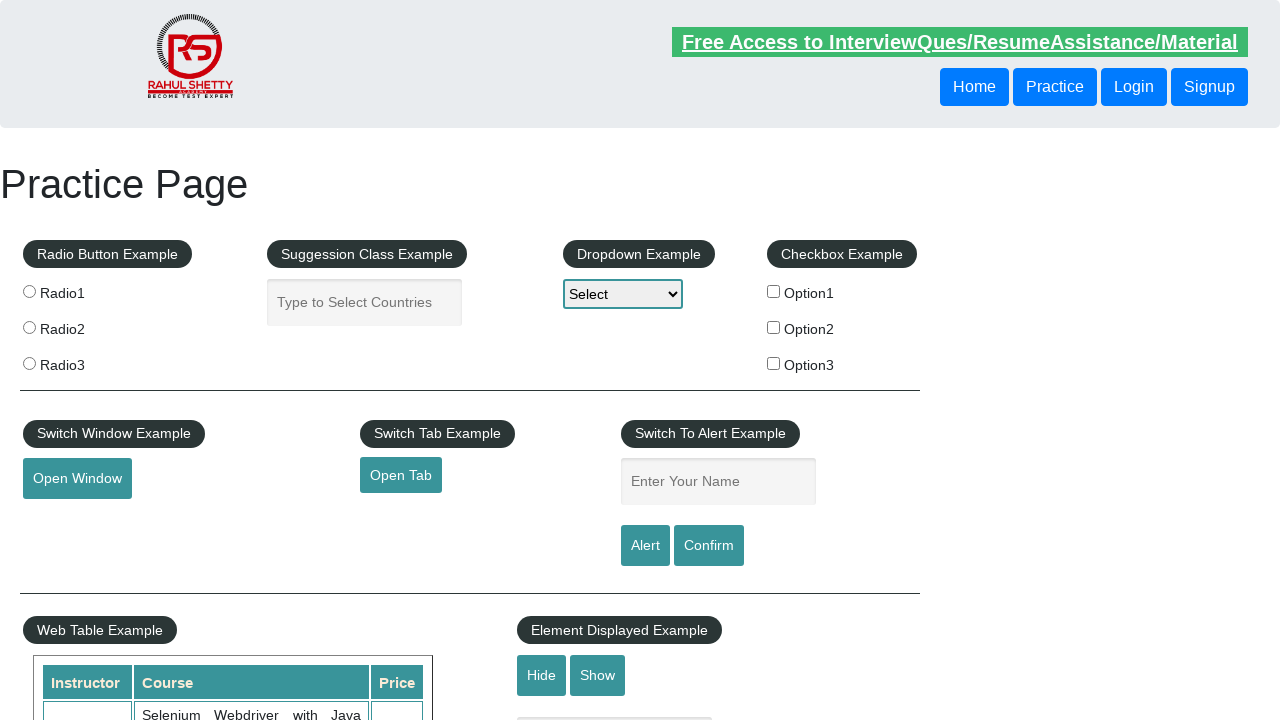

Located first column in footer table
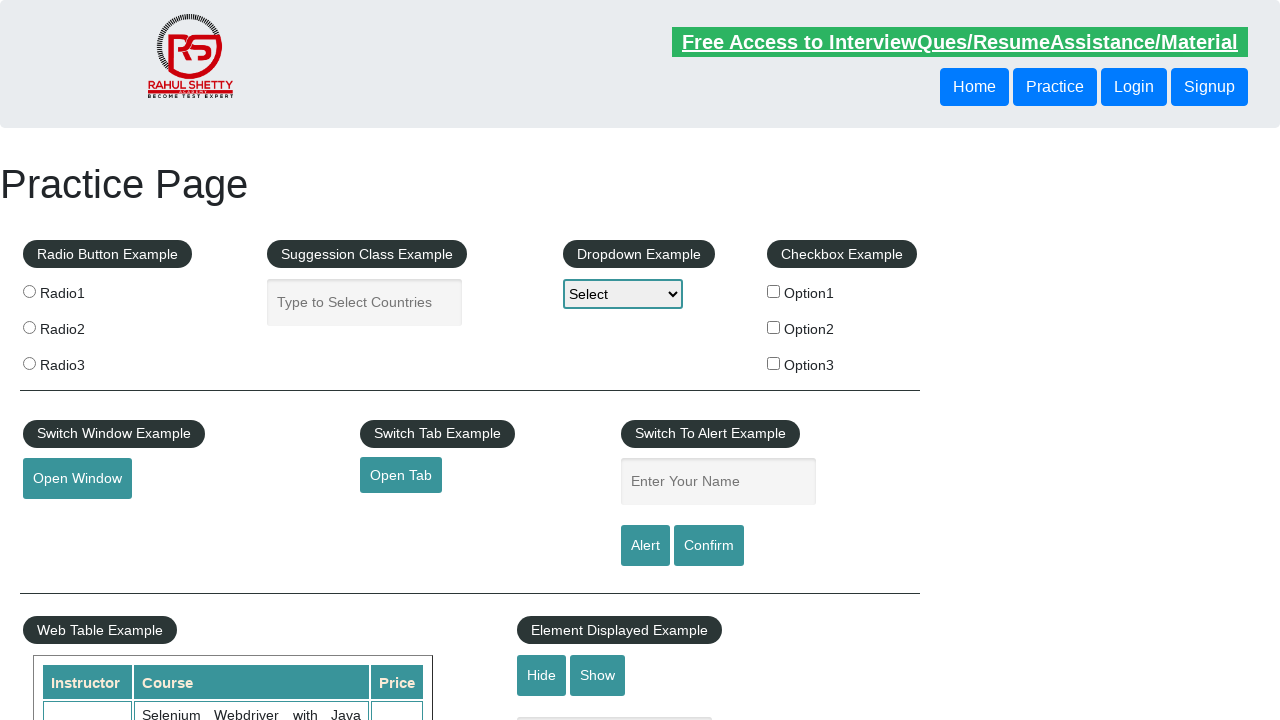

Retrieved 0 links from the first footer column
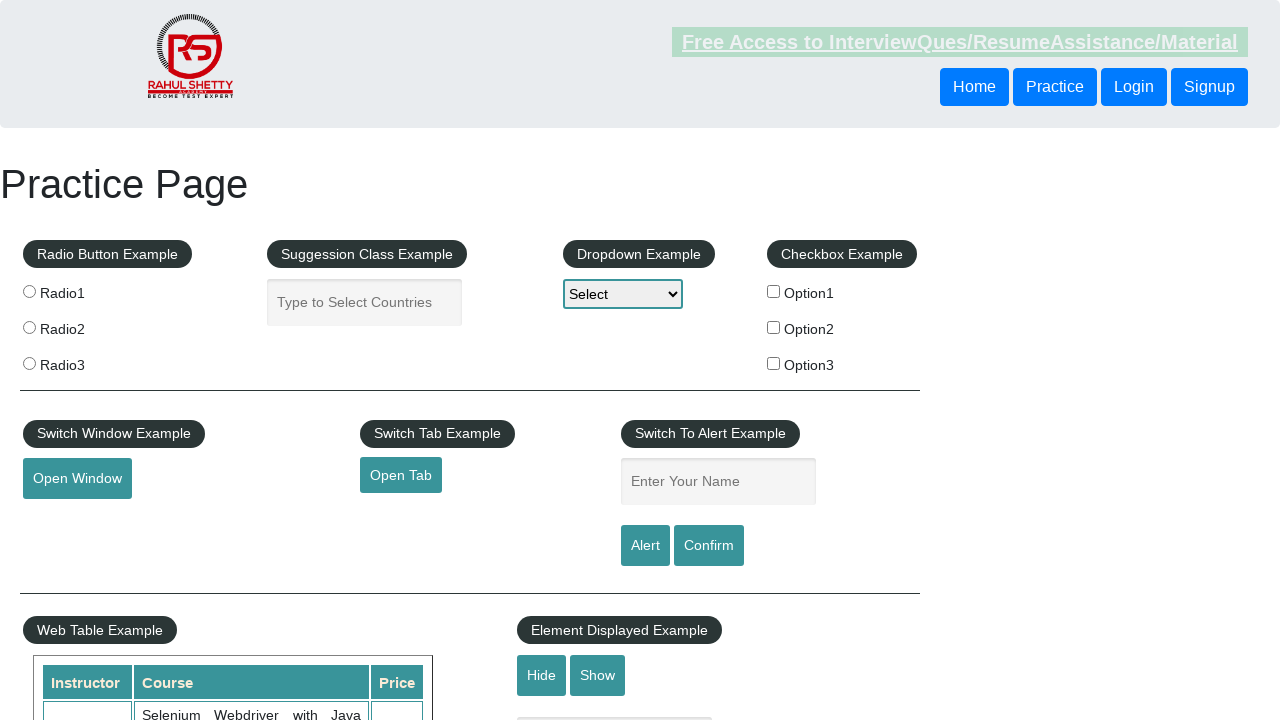

Waited 2 seconds for all tabs to load
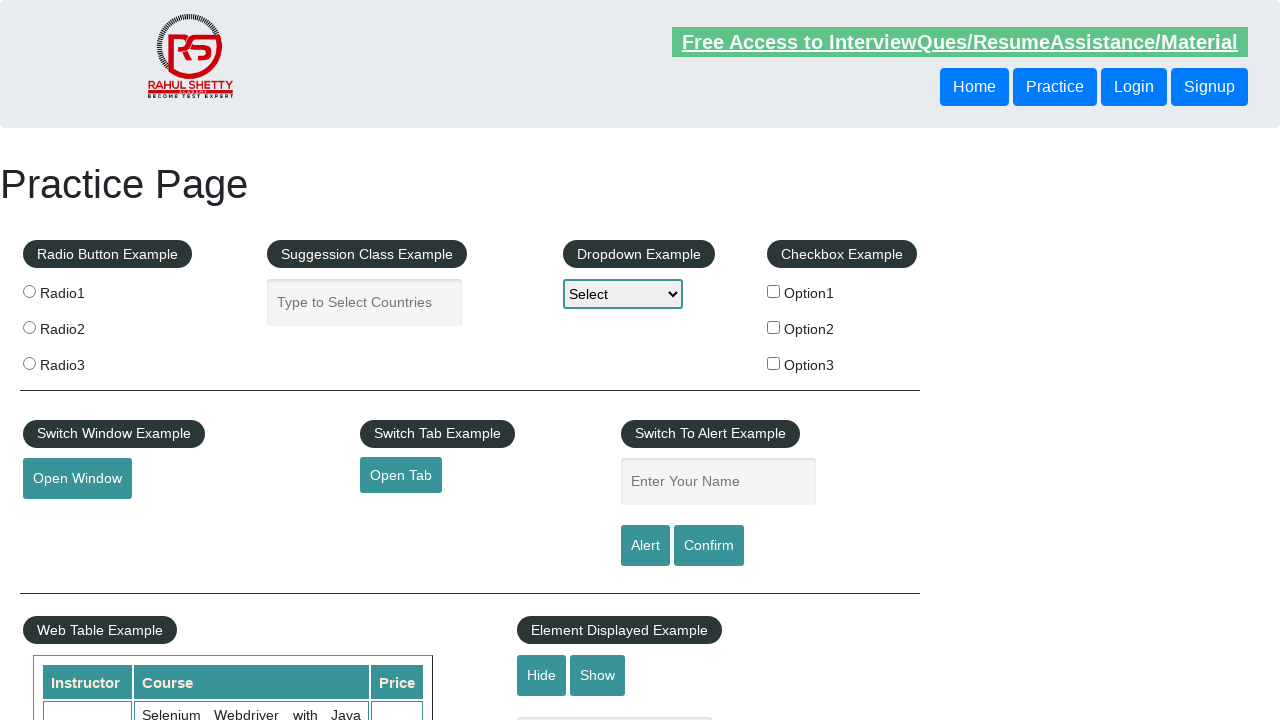

Retrieved all 1 opened pages/tabs from context
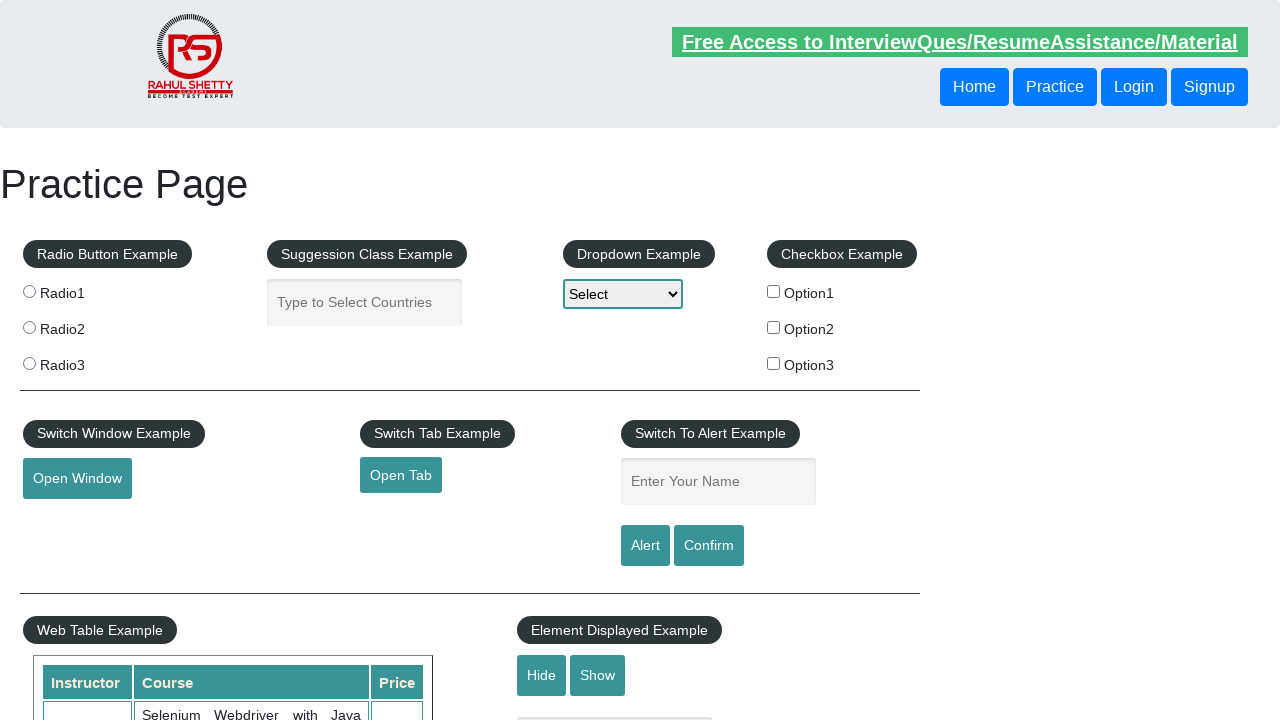

Brought a page to front
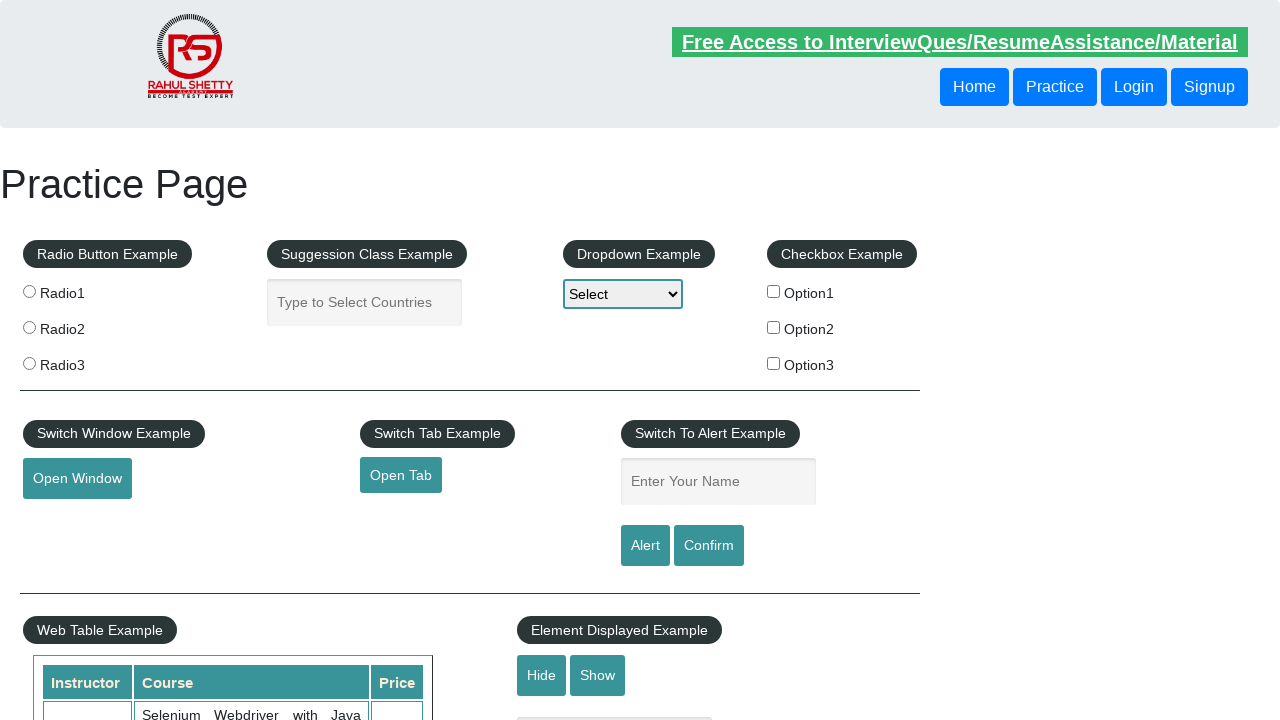

Retrieved page title: 'Practice Page'
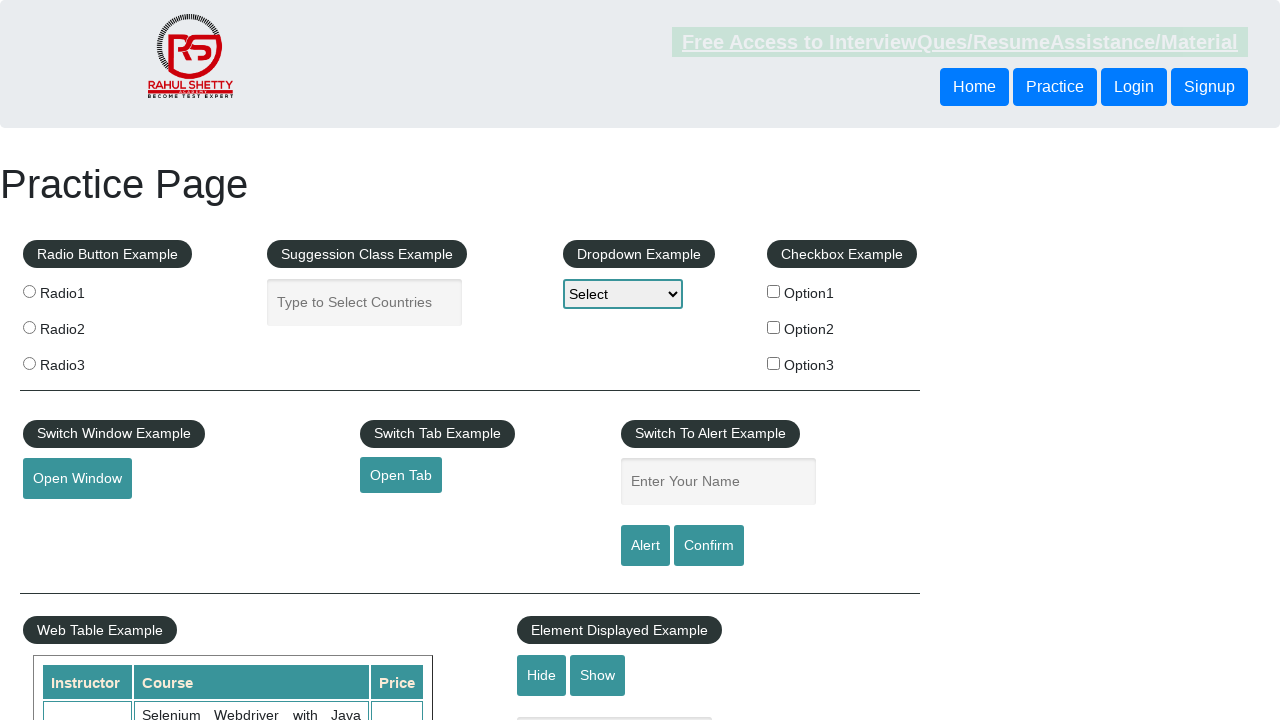

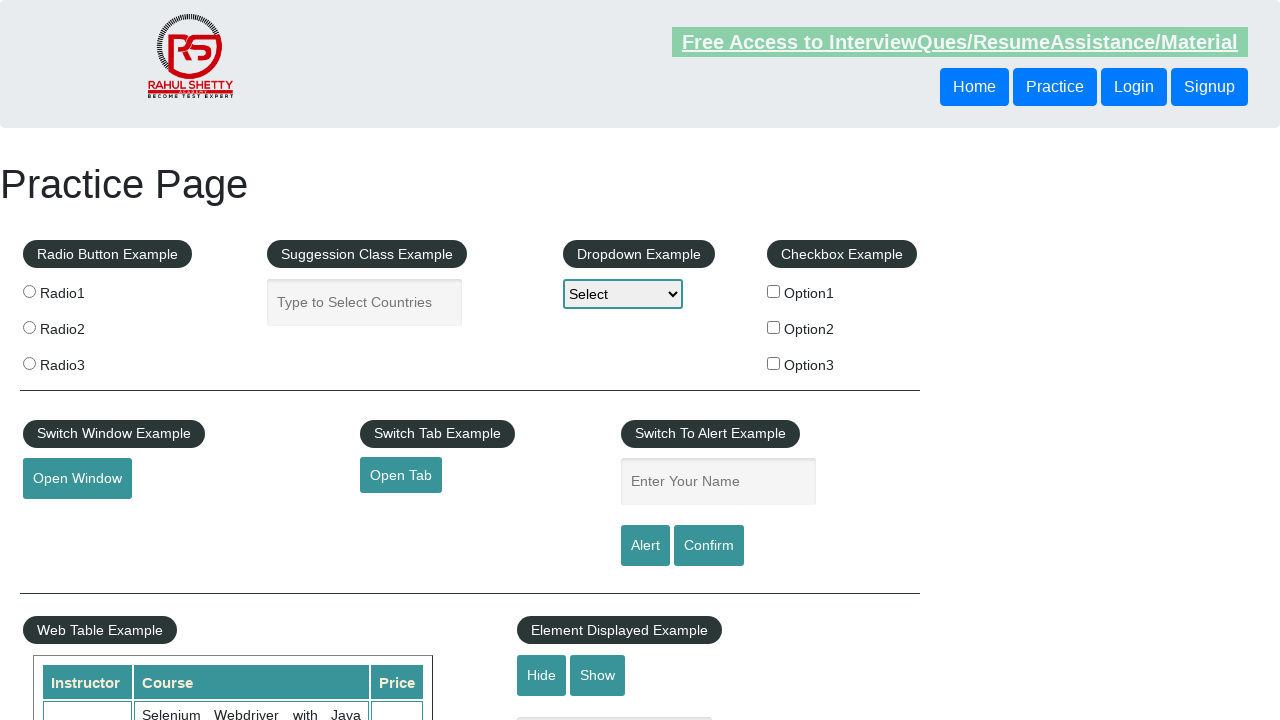